Tests data persistence by adding todos, marking one complete, and reloading the page

Starting URL: https://demo.playwright.dev/todomvc

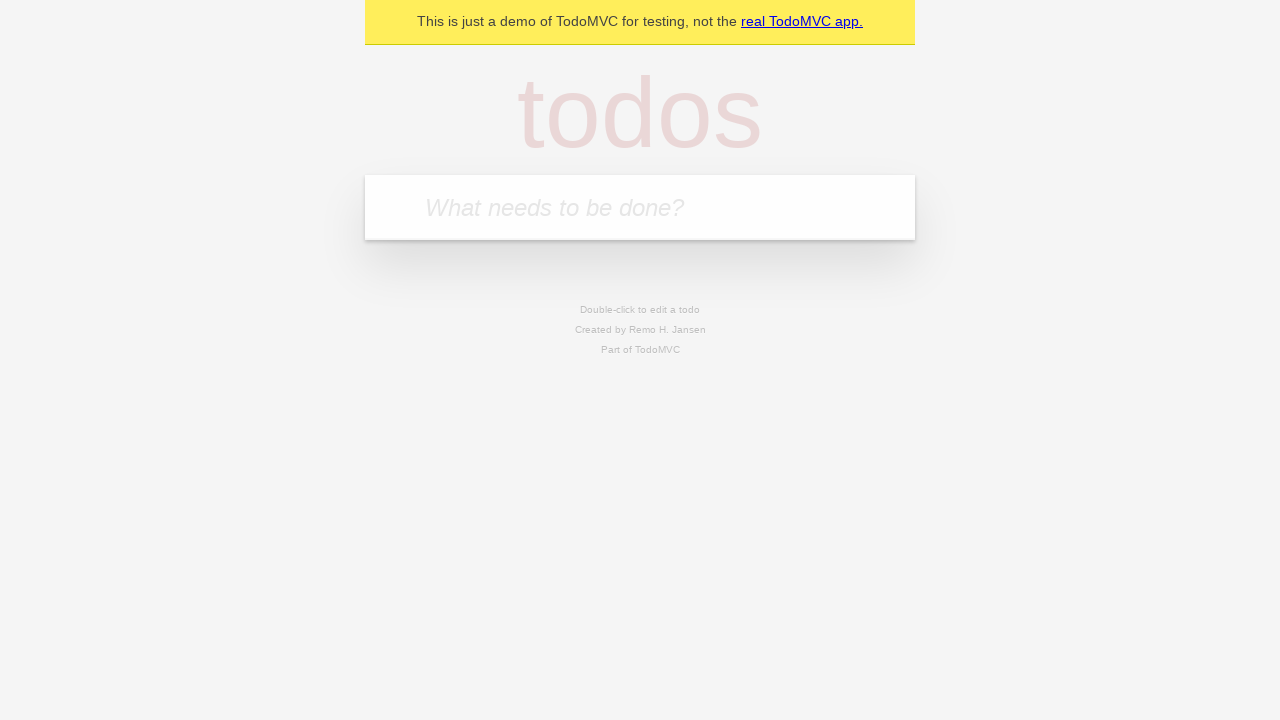

Filled todo input with 'buy some cheese' on internal:attr=[placeholder="What needs to be done?"i]
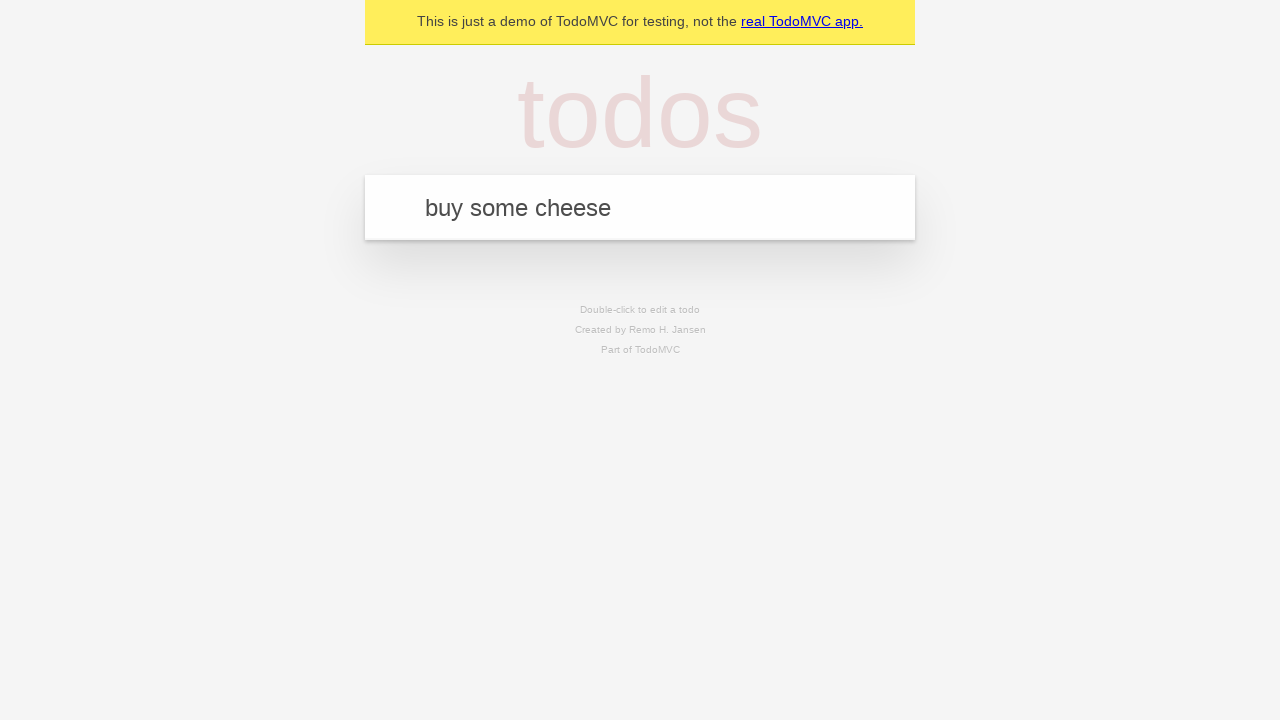

Pressed Enter to add 'buy some cheese' to the todo list on internal:attr=[placeholder="What needs to be done?"i]
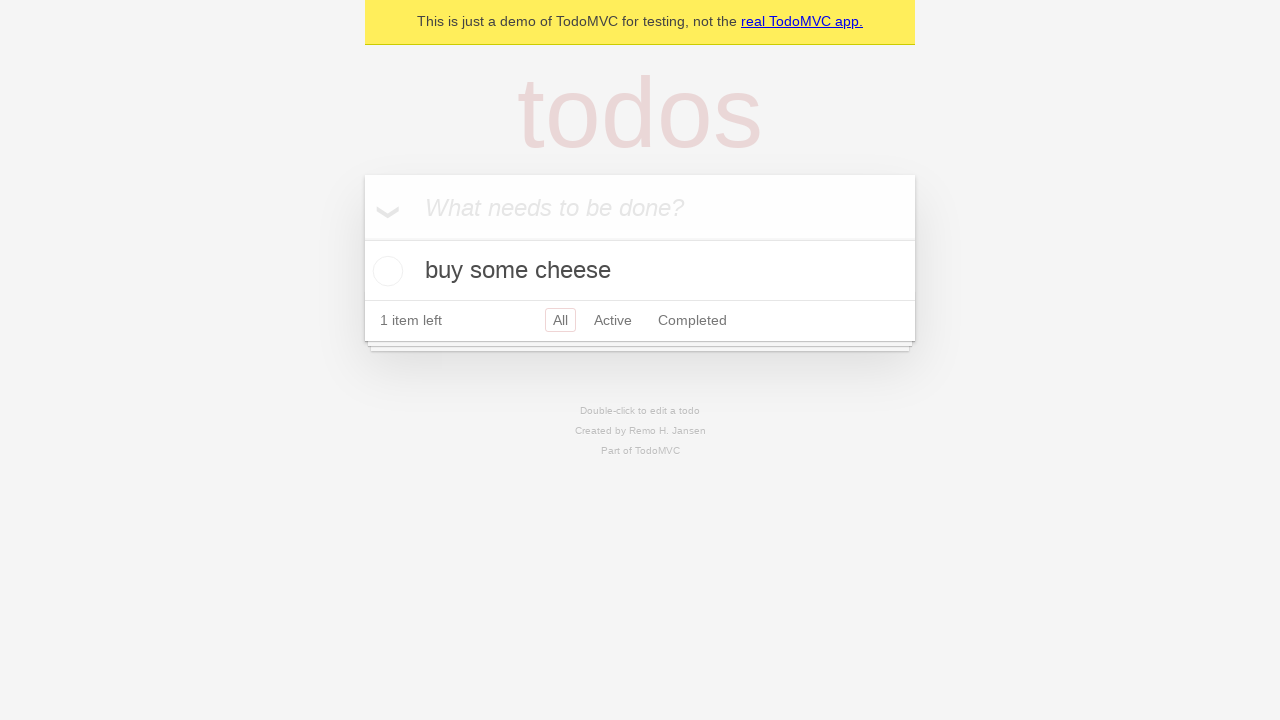

Filled todo input with 'feed the cat' on internal:attr=[placeholder="What needs to be done?"i]
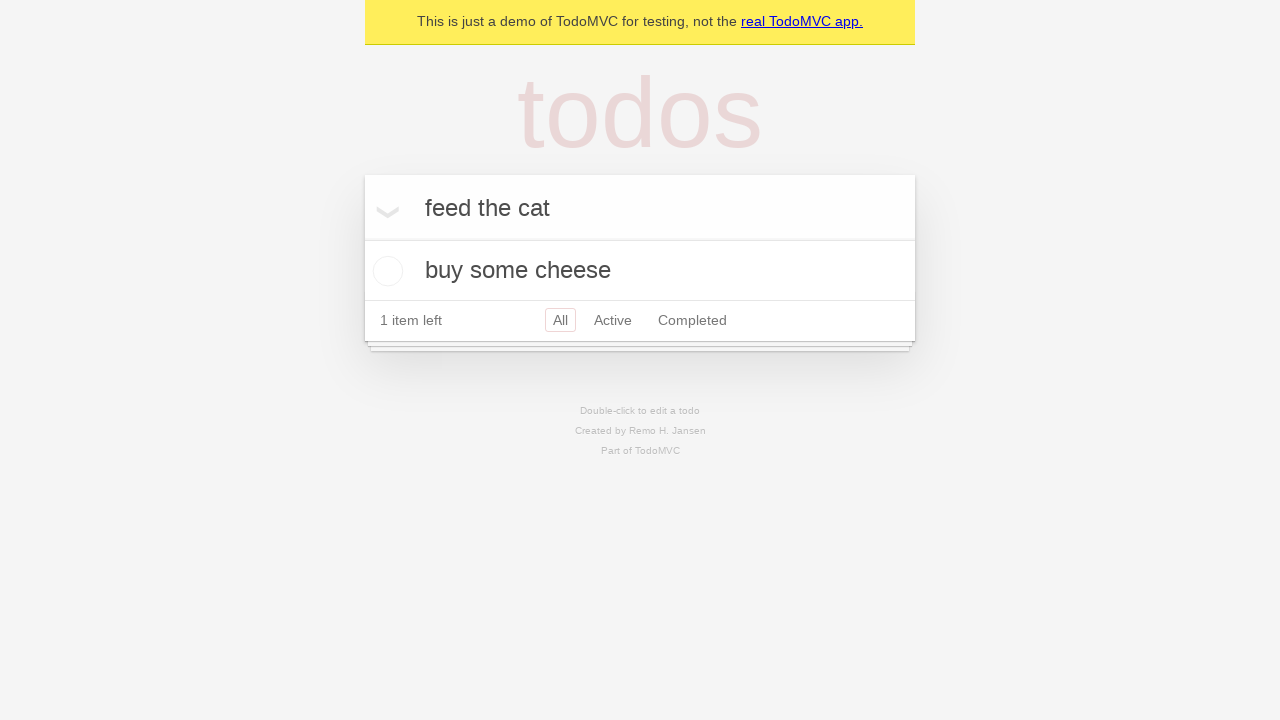

Pressed Enter to add 'feed the cat' to the todo list on internal:attr=[placeholder="What needs to be done?"i]
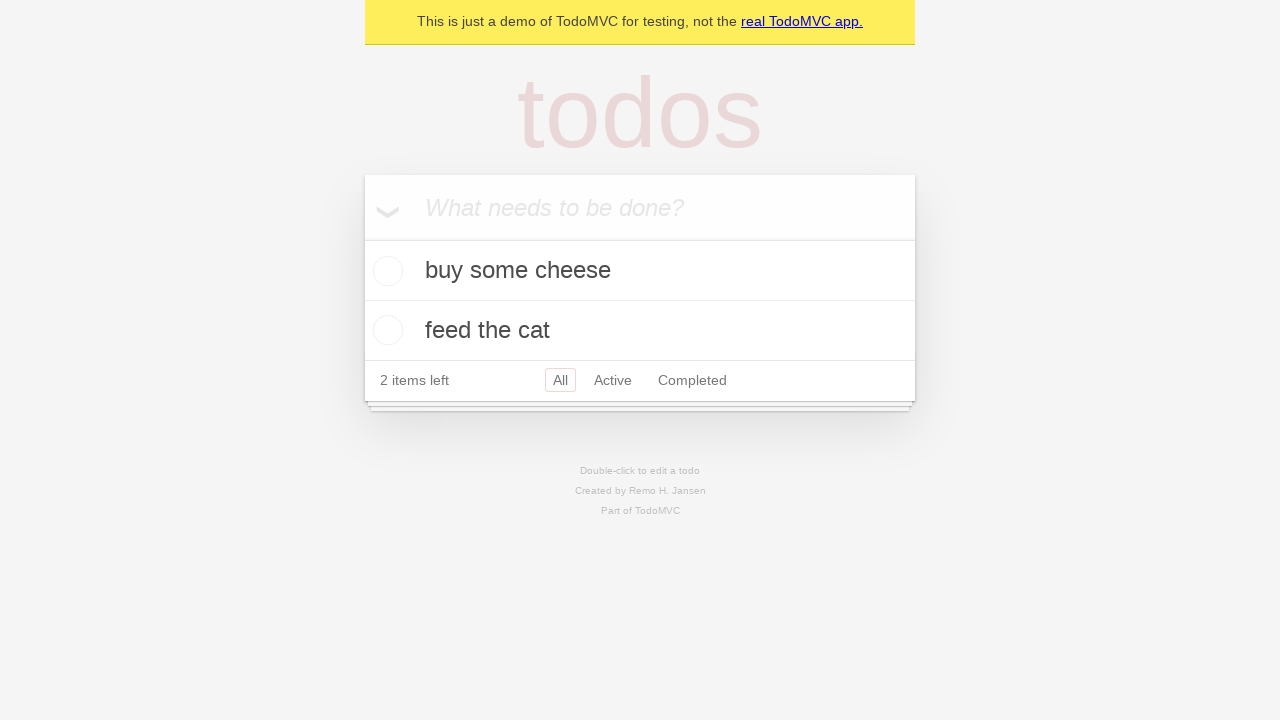

Waited for second todo item to appear in DOM
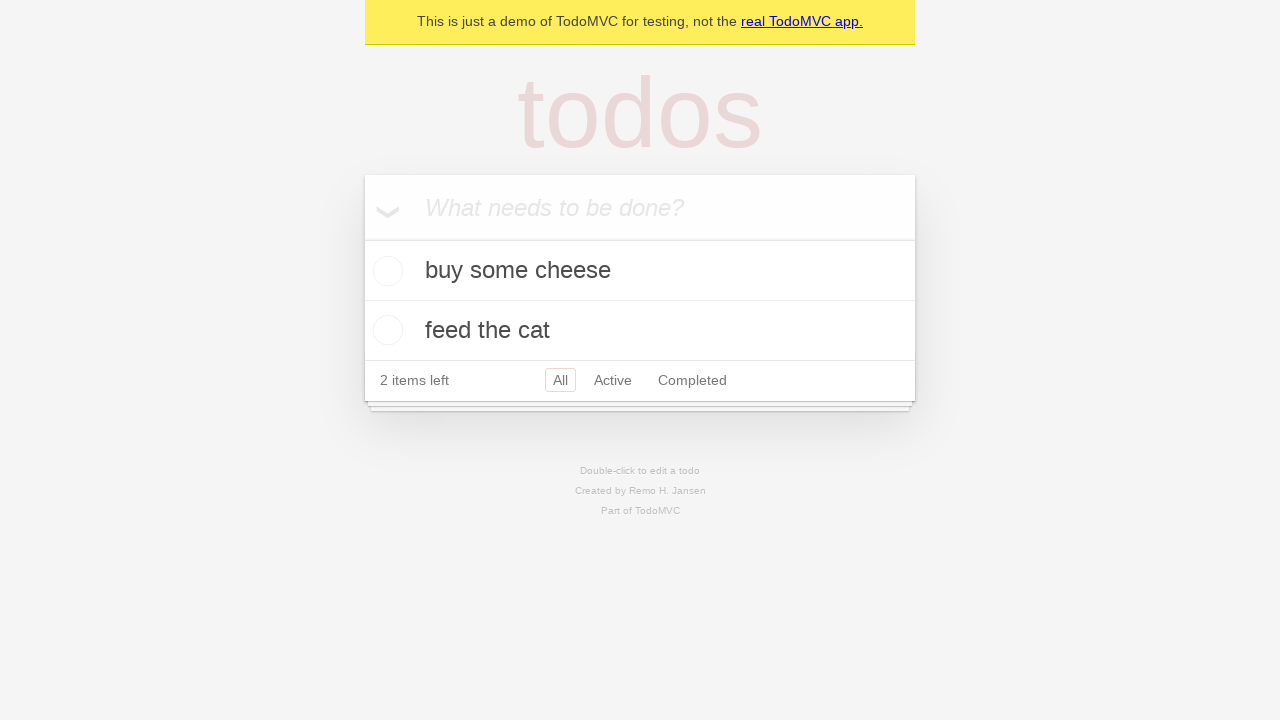

Located all todo items
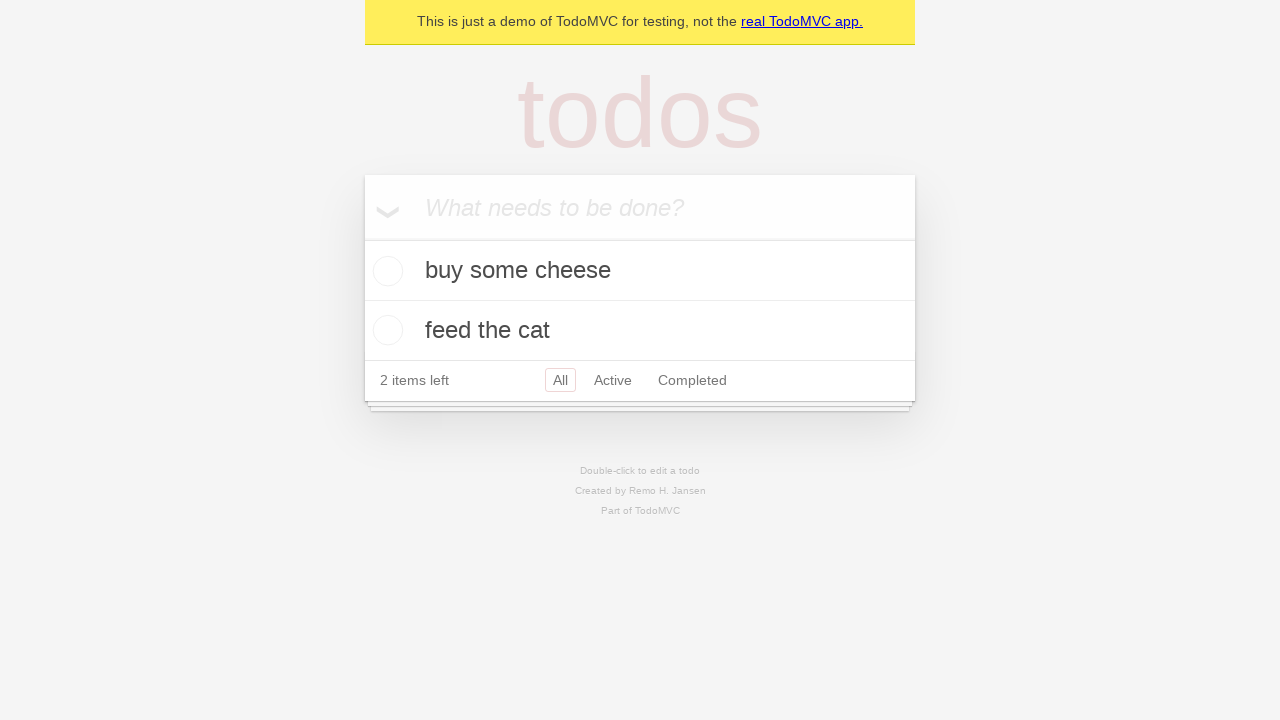

Located checkbox for first todo item
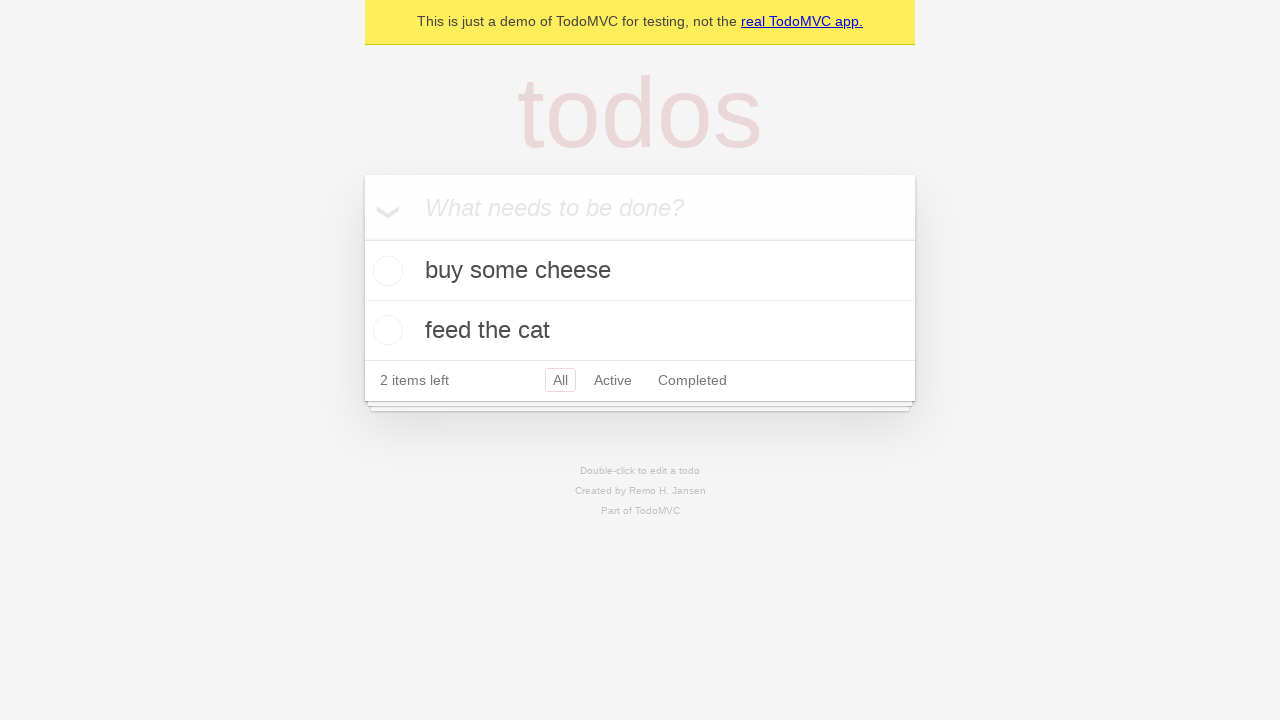

Checked the first todo item as complete at (385, 271) on internal:testid=[data-testid="todo-item"s] >> nth=0 >> internal:role=checkbox
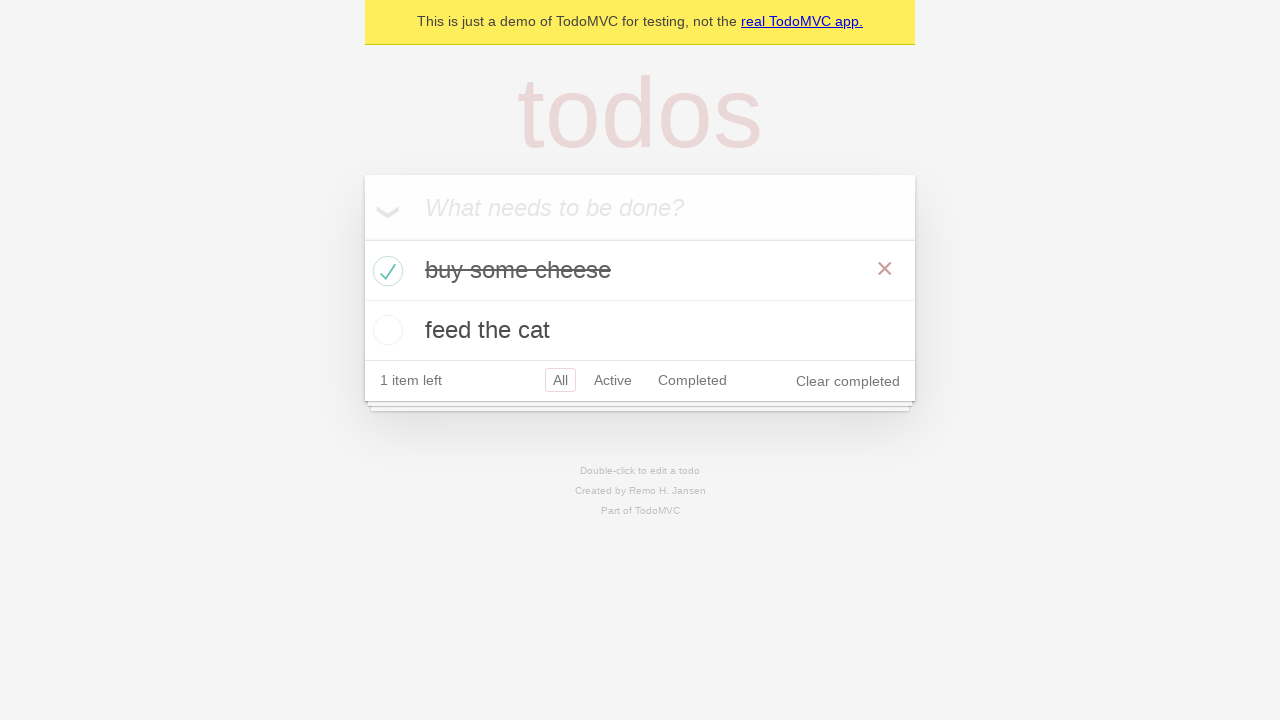

Reloaded the page to test data persistence
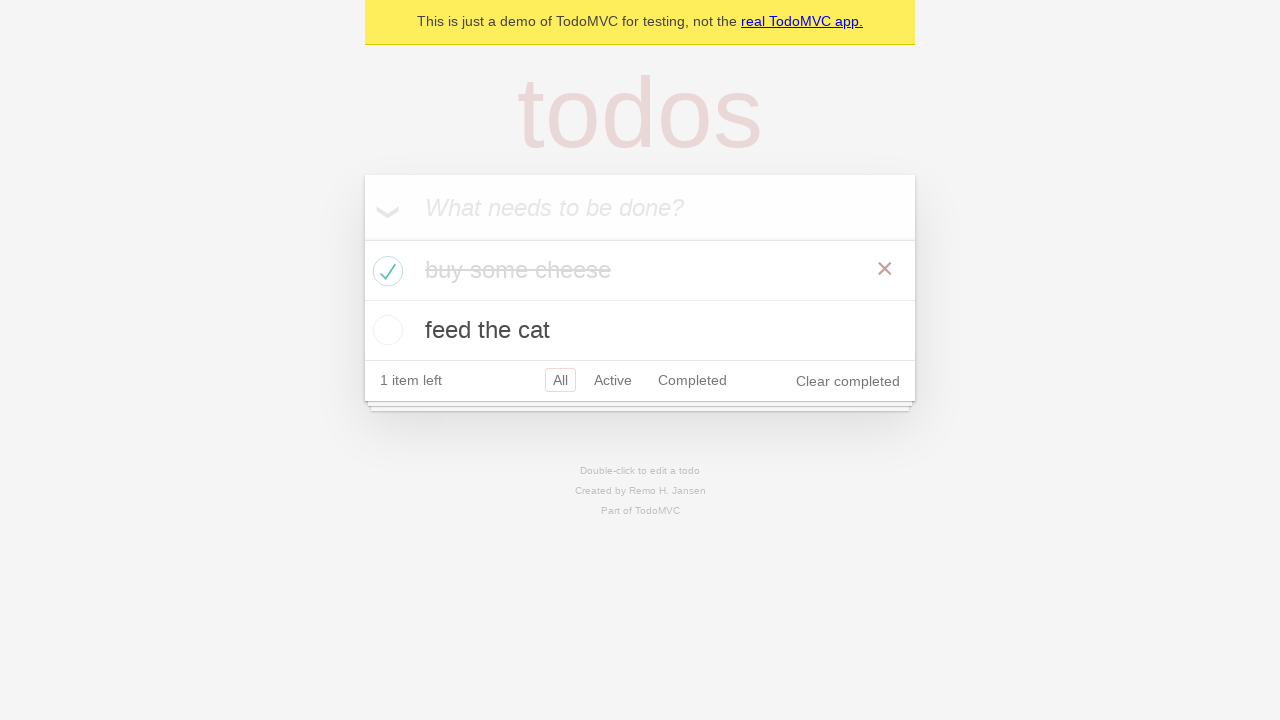

Verified todo items persisted and reappeared after page reload
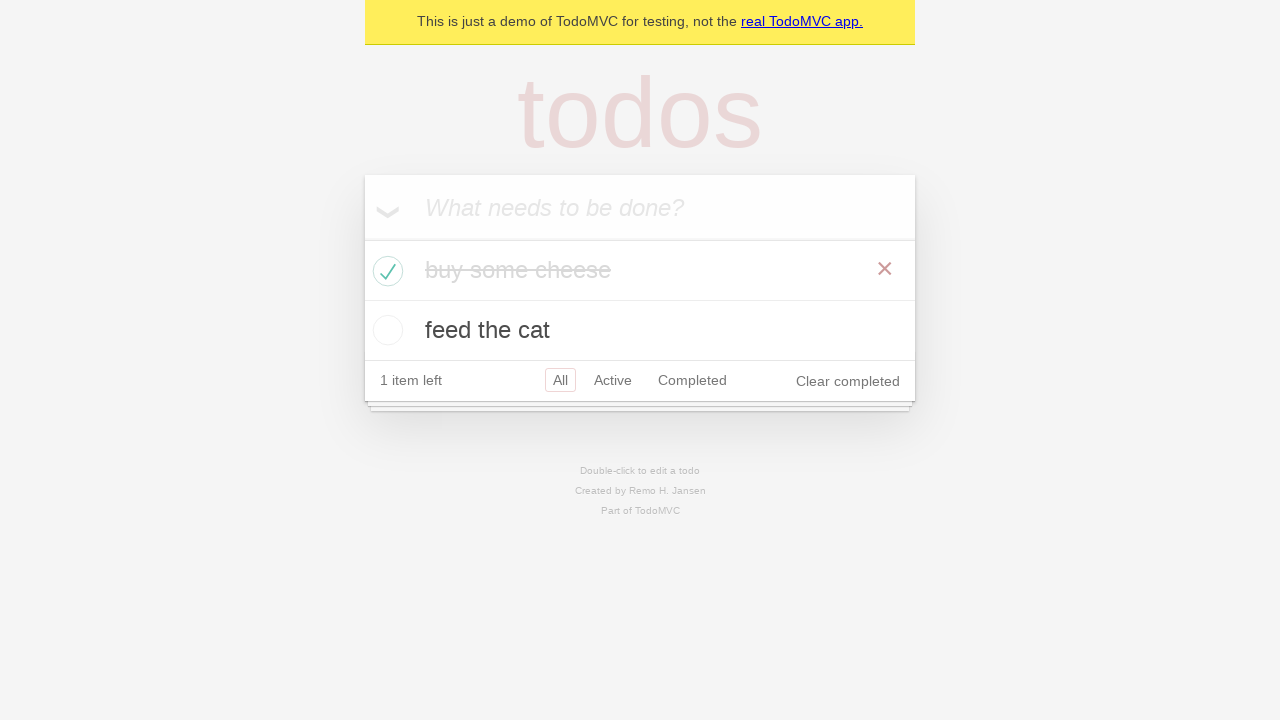

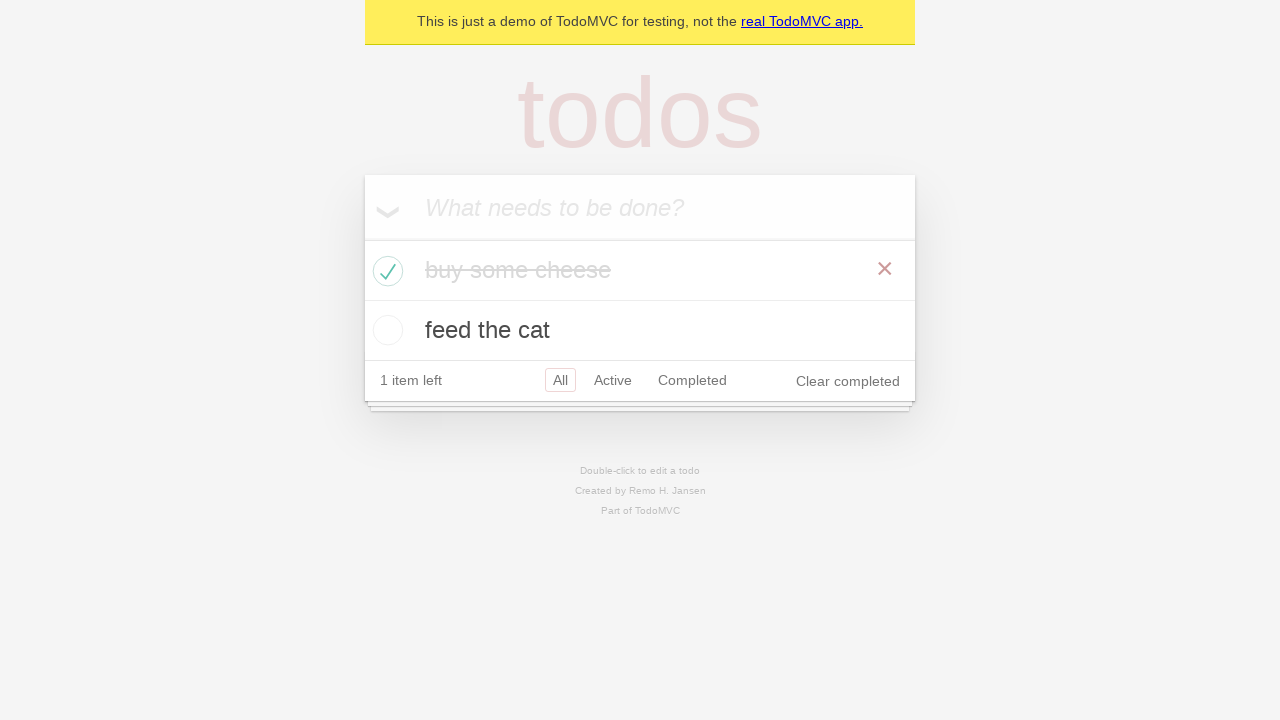